Tests status code 200 page by navigating to status codes and clicking on the 200 status code link.

Starting URL: https://the-internet.herokuapp.com/

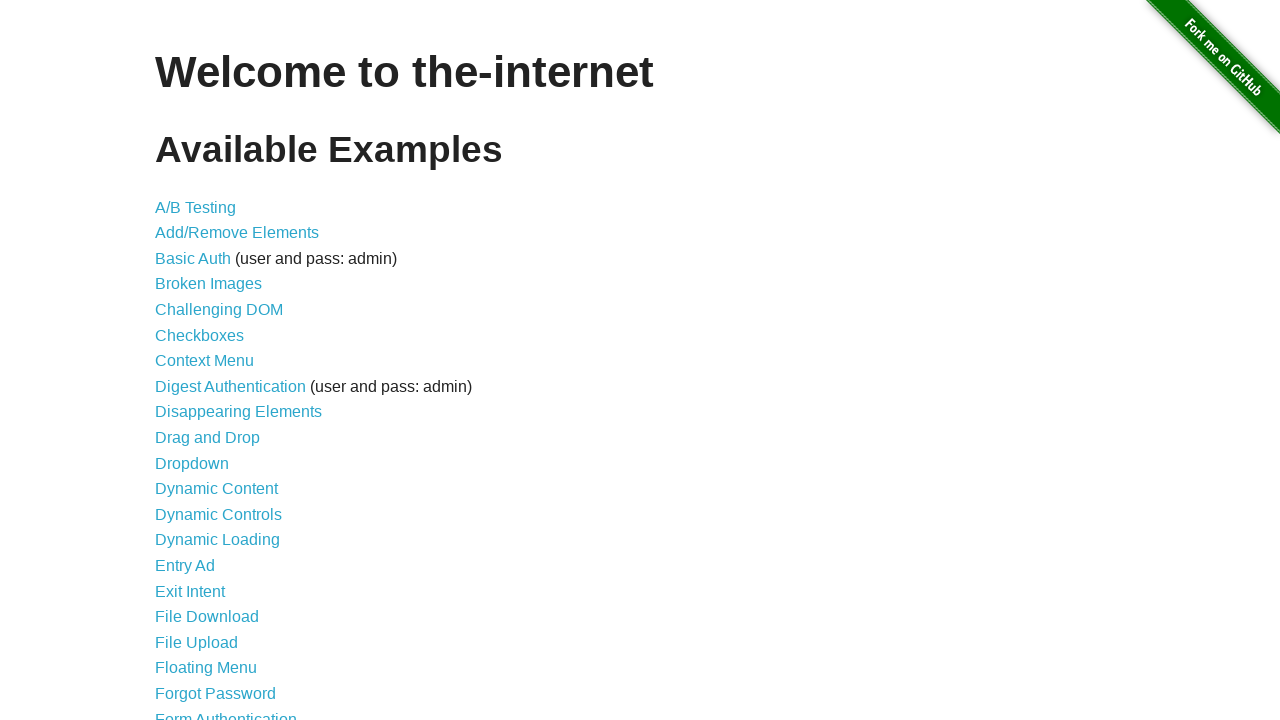

Clicked on status codes link at (203, 600) on xpath=//a[@href='/status_codes']
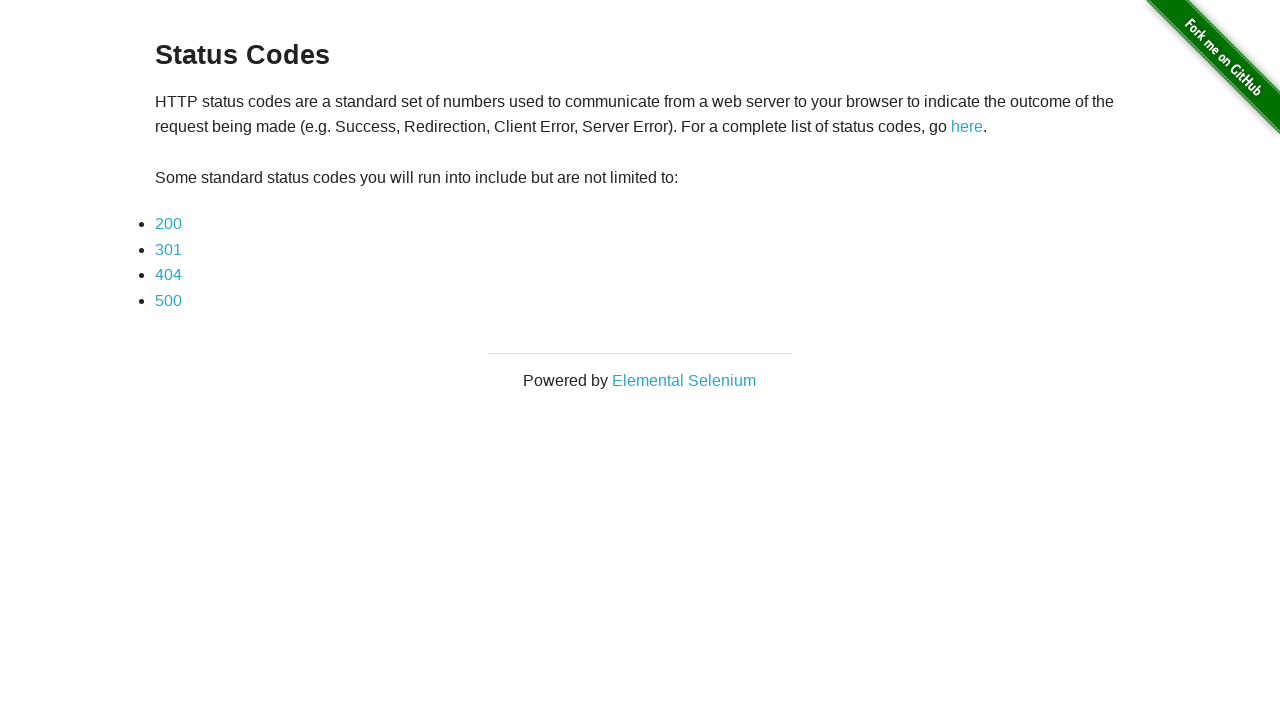

Status codes page loaded and 200 link appeared
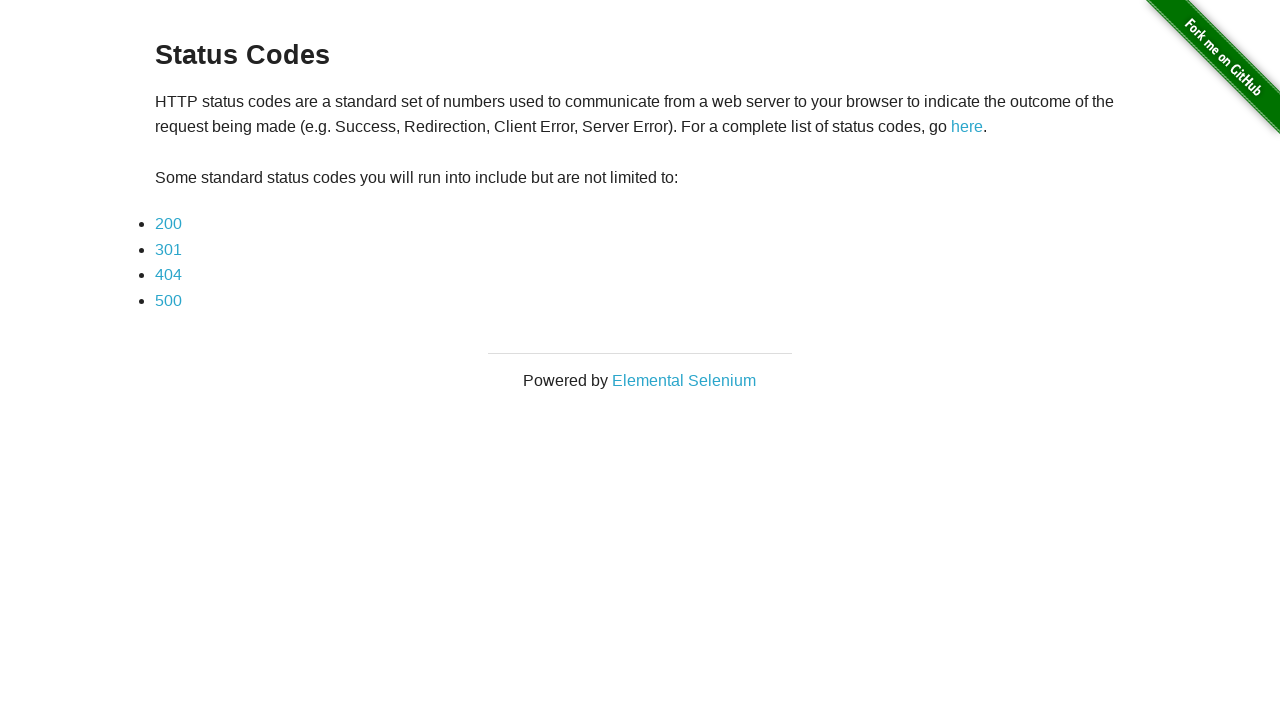

Clicked on 200 status code link at (168, 224) on xpath=//a[@href='status_codes/200']
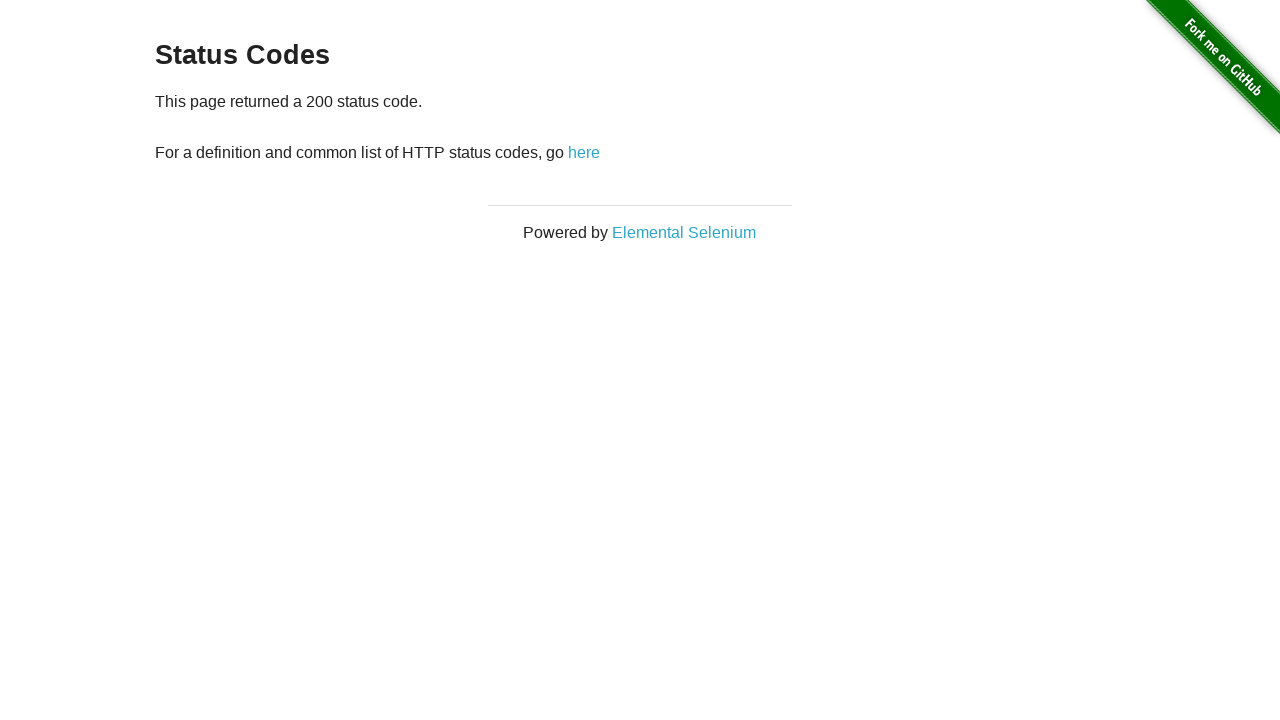

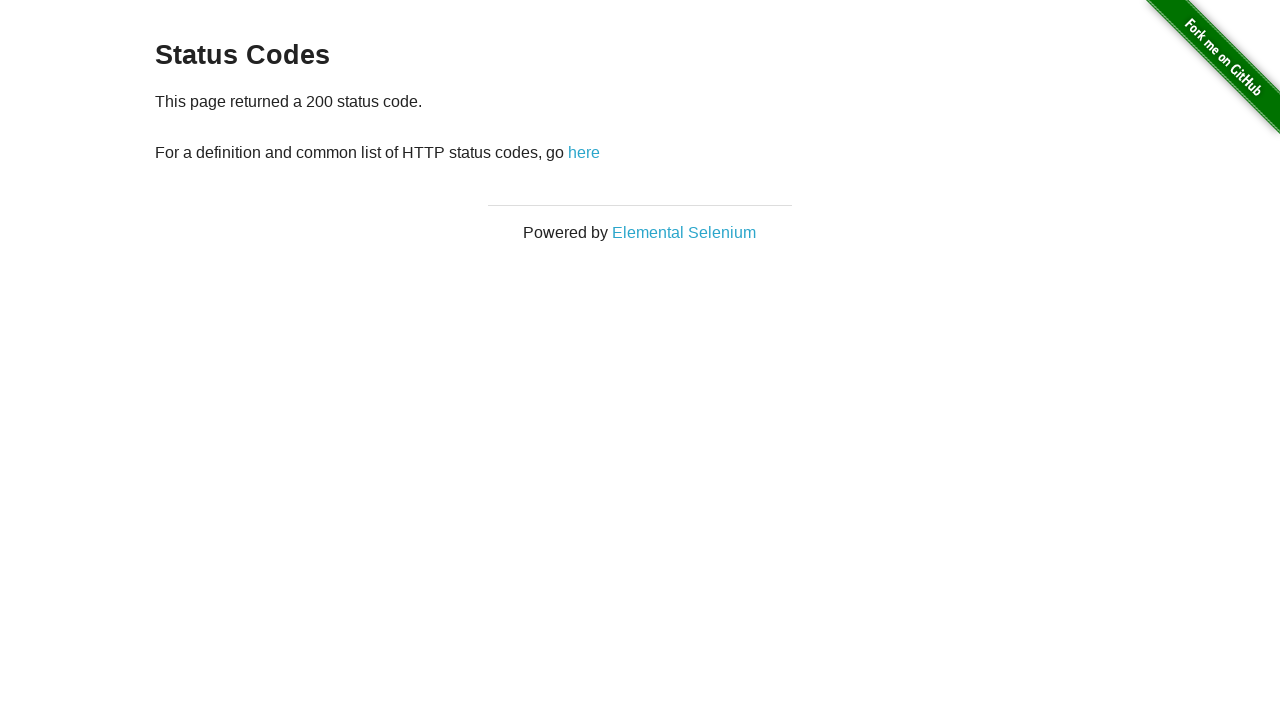